Tests Playwright's auto-dismiss feature for JavaScript alerts by clicking show buttons and verifying result text for simple and confirmation alerts

Starting URL: https://leafground.com/alert.xhtml

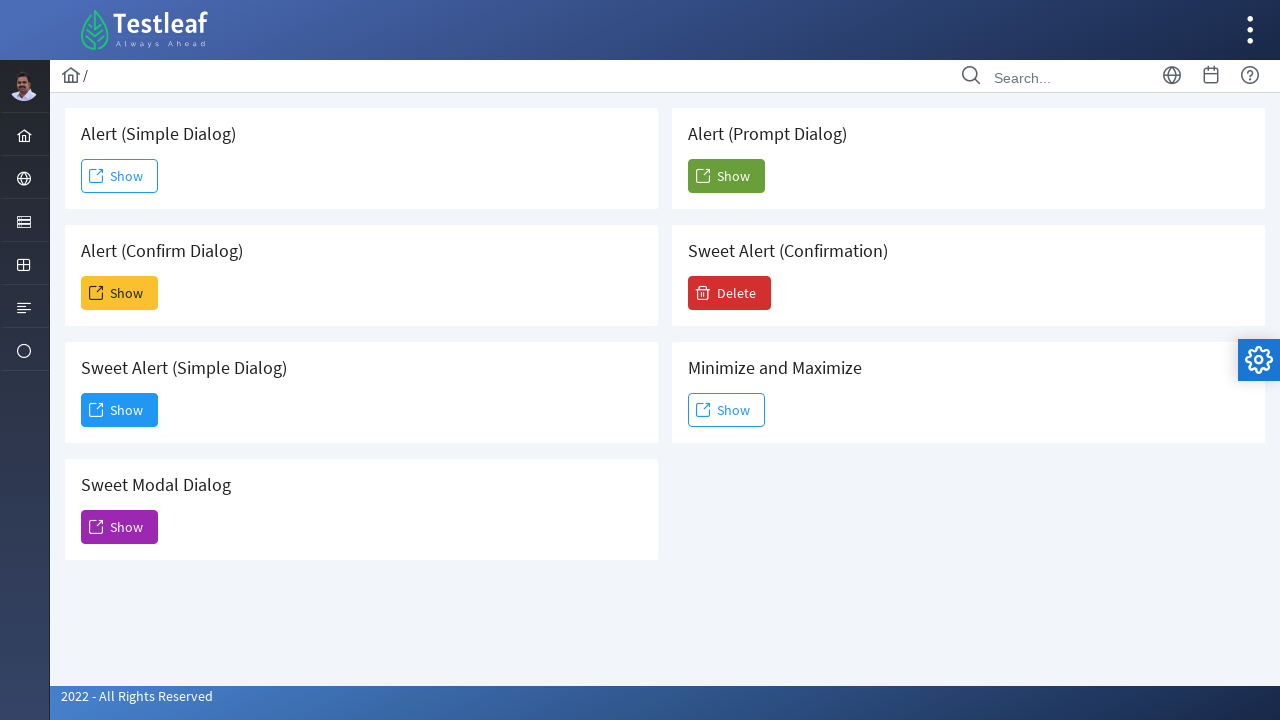

Clicked first Show button to trigger simple alert at (120, 176) on (//span[text()='Show'])[1]
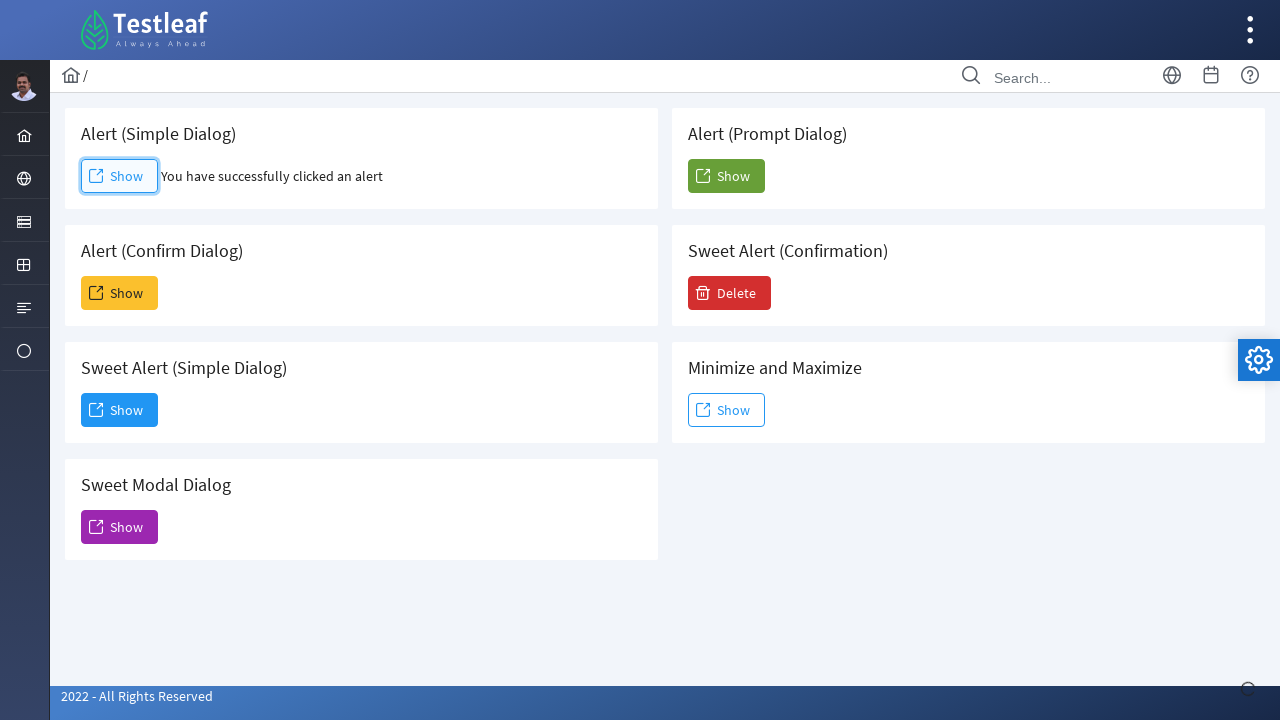

Simple alert result element loaded
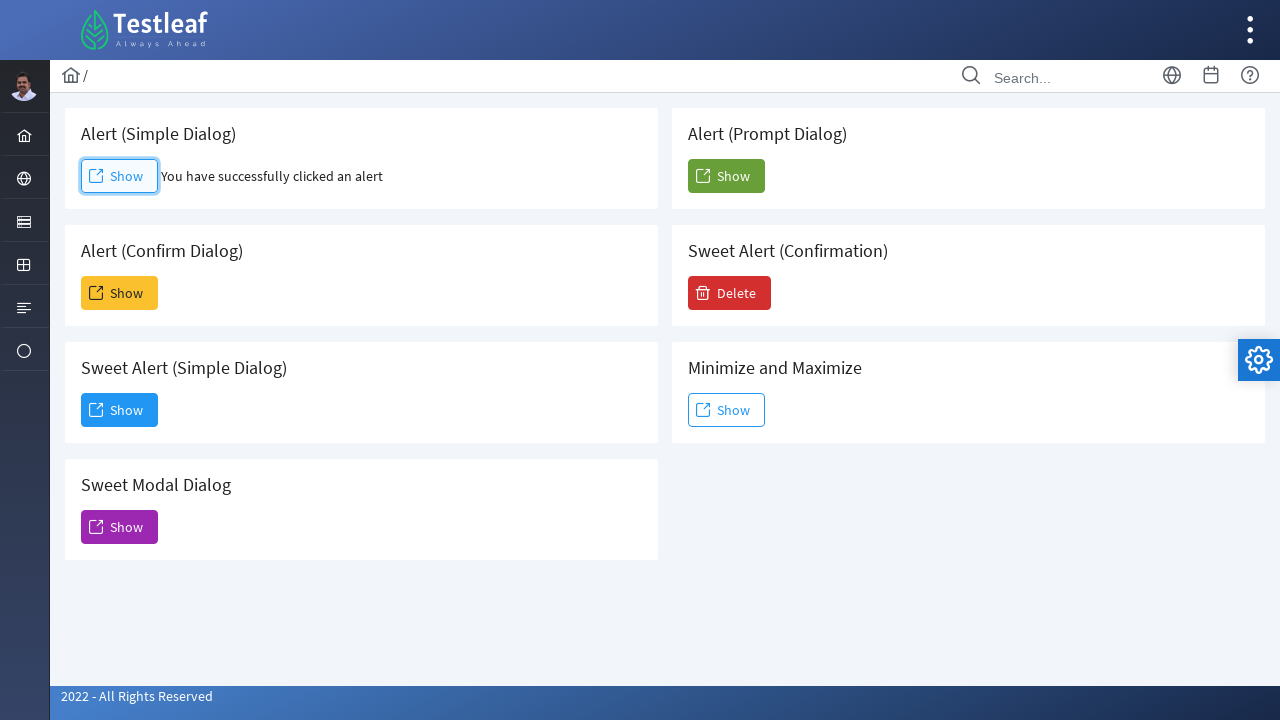

Retrieved simple alert result text: 'You have successfully clicked an alert'
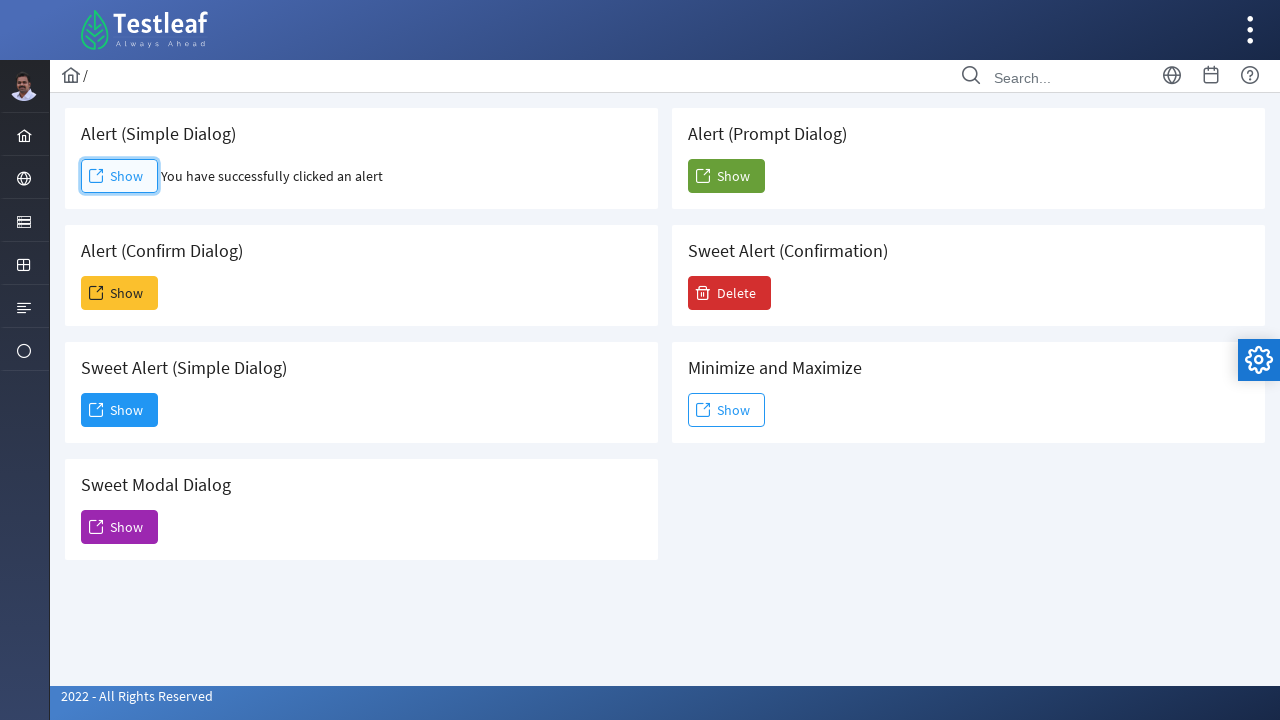

Clicked second Show button to trigger confirmation alert at (120, 293) on (//span[text()='Show'])[2]
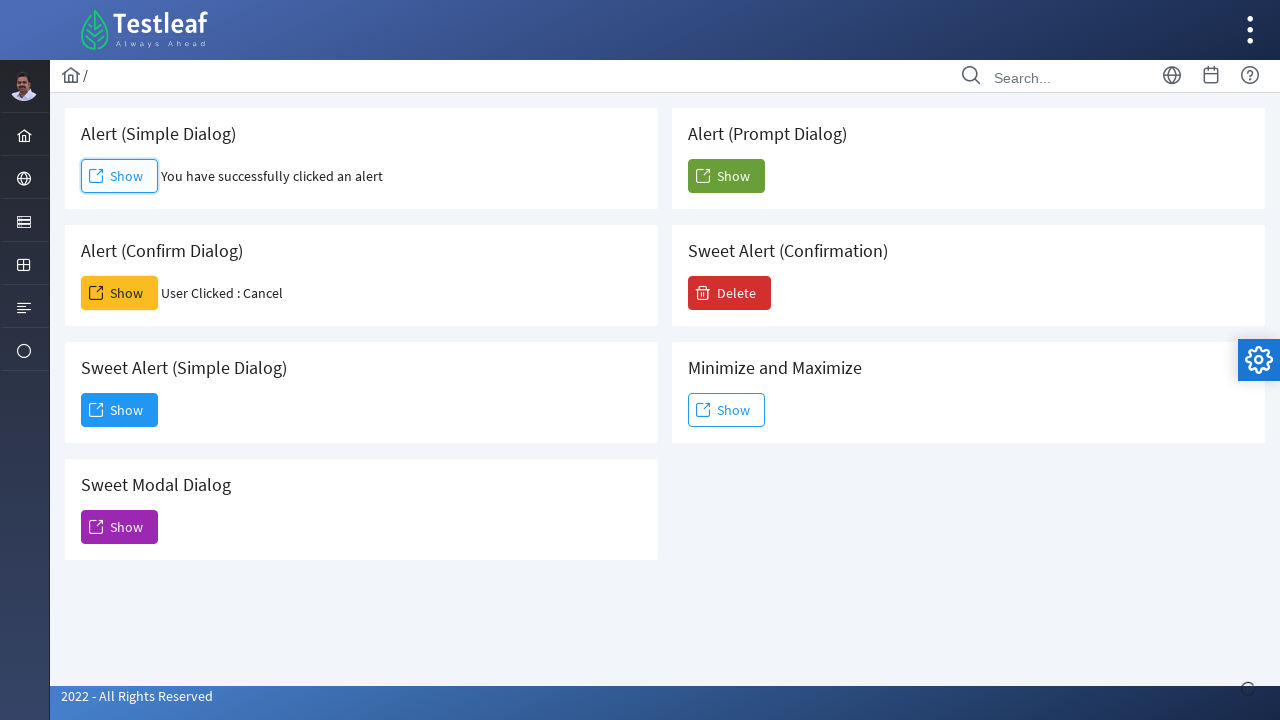

Confirmation alert result element loaded
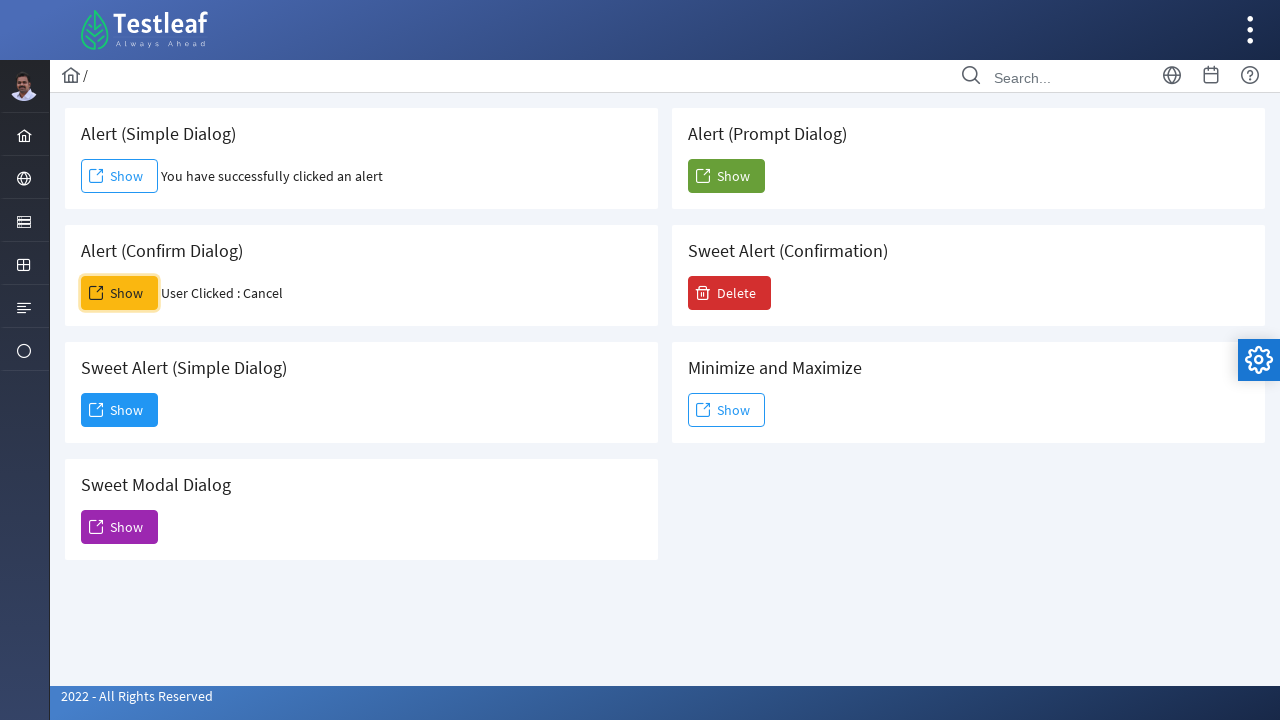

Retrieved confirmation alert result text: 'User Clicked : Cancel'
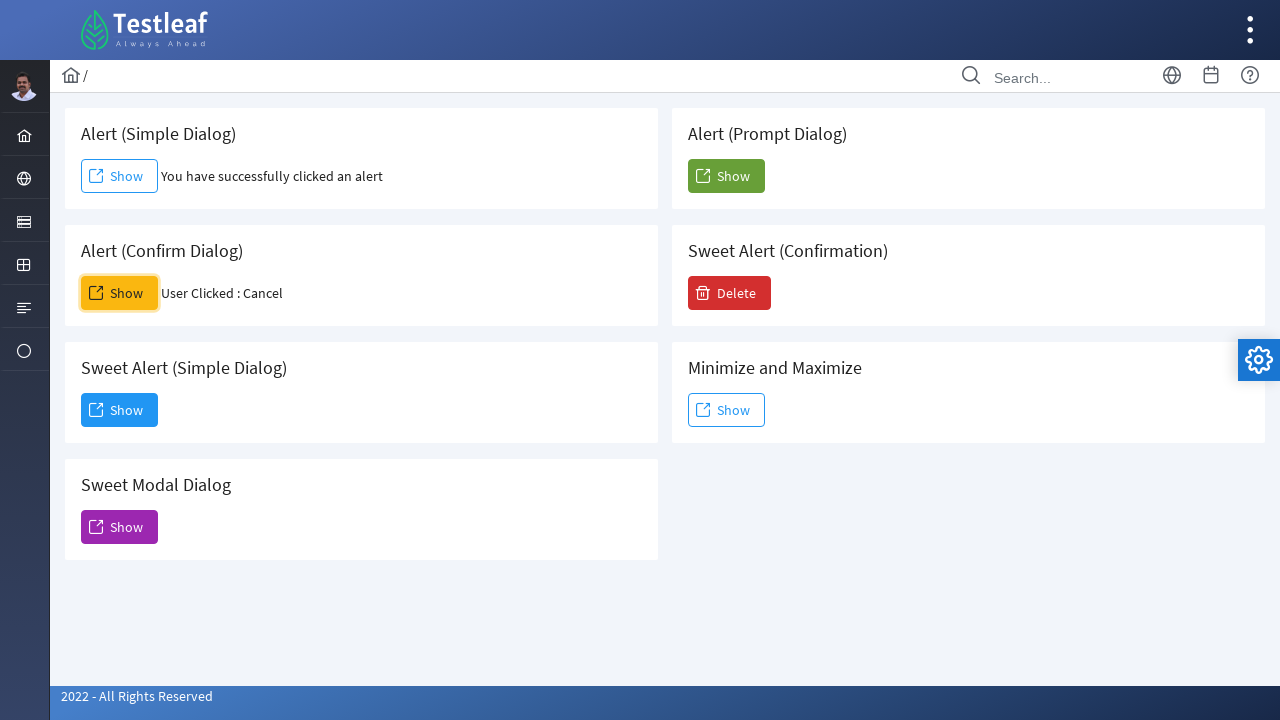

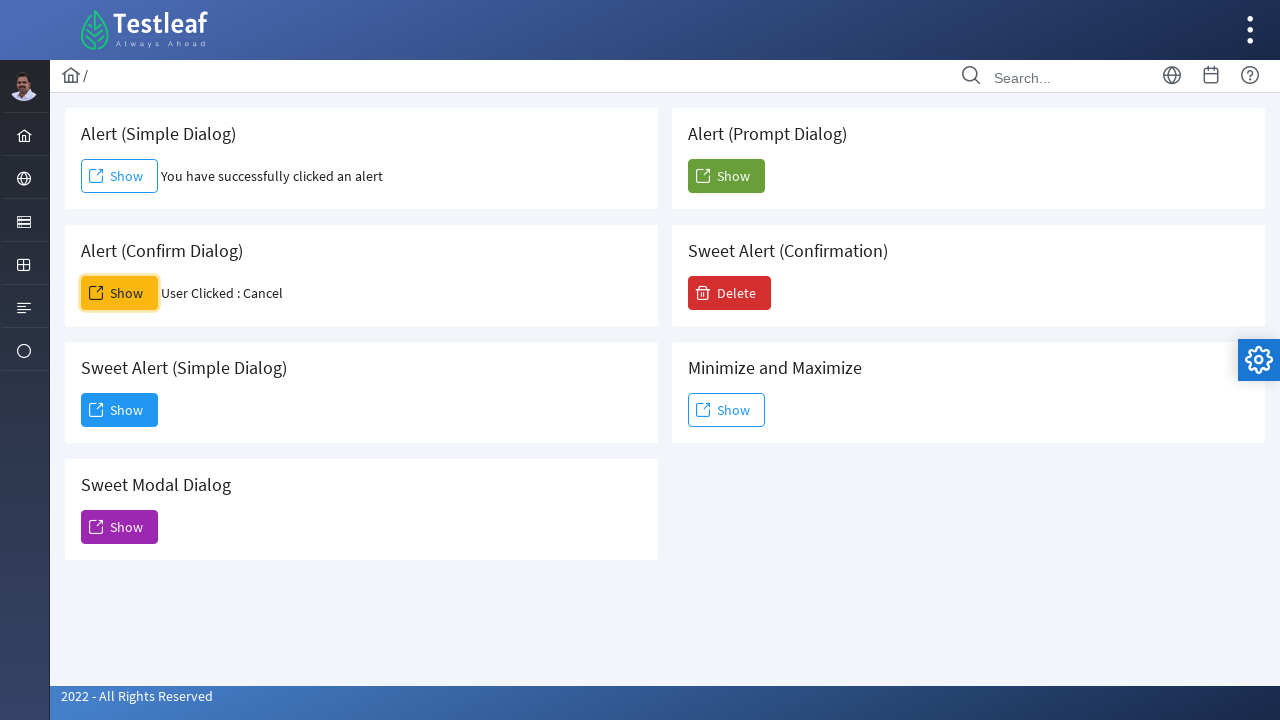